Tests dropdown menu selection functionality by selecting options using different methods (visible text, value, and index) and verifying the selections

Starting URL: https://the-internet.herokuapp.com/dropdown

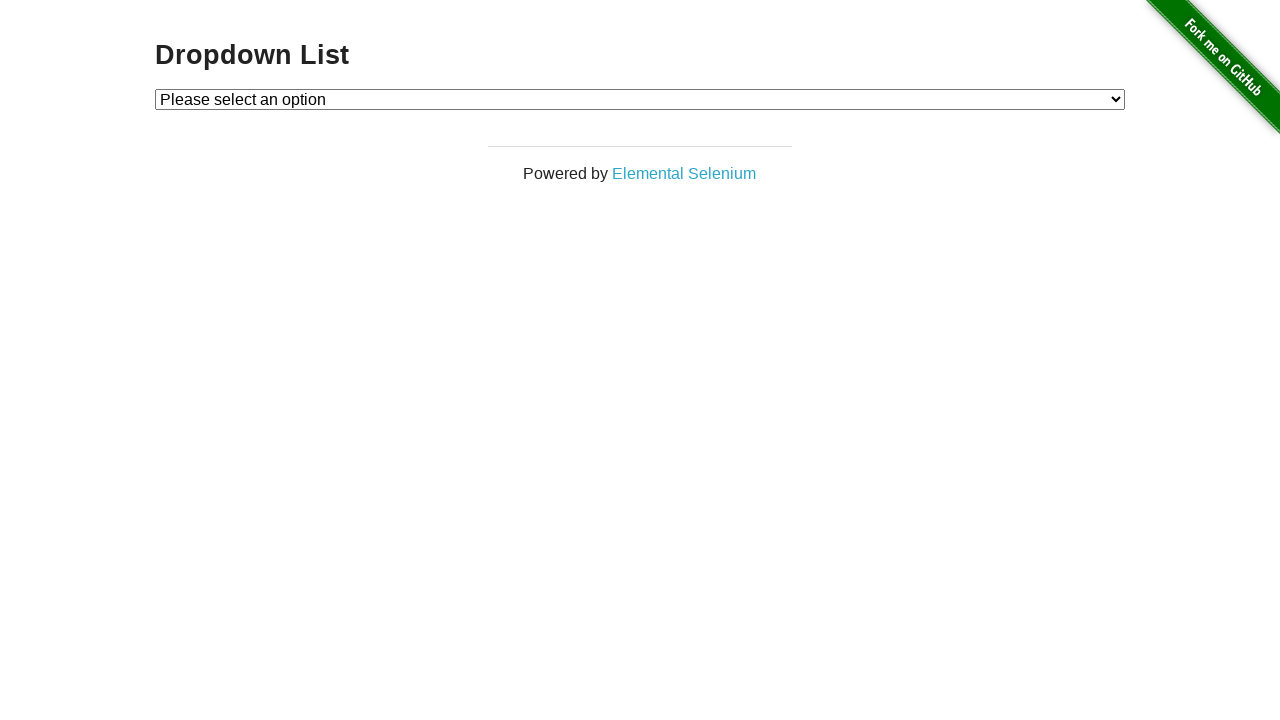

Retrieved initial dropdown selection
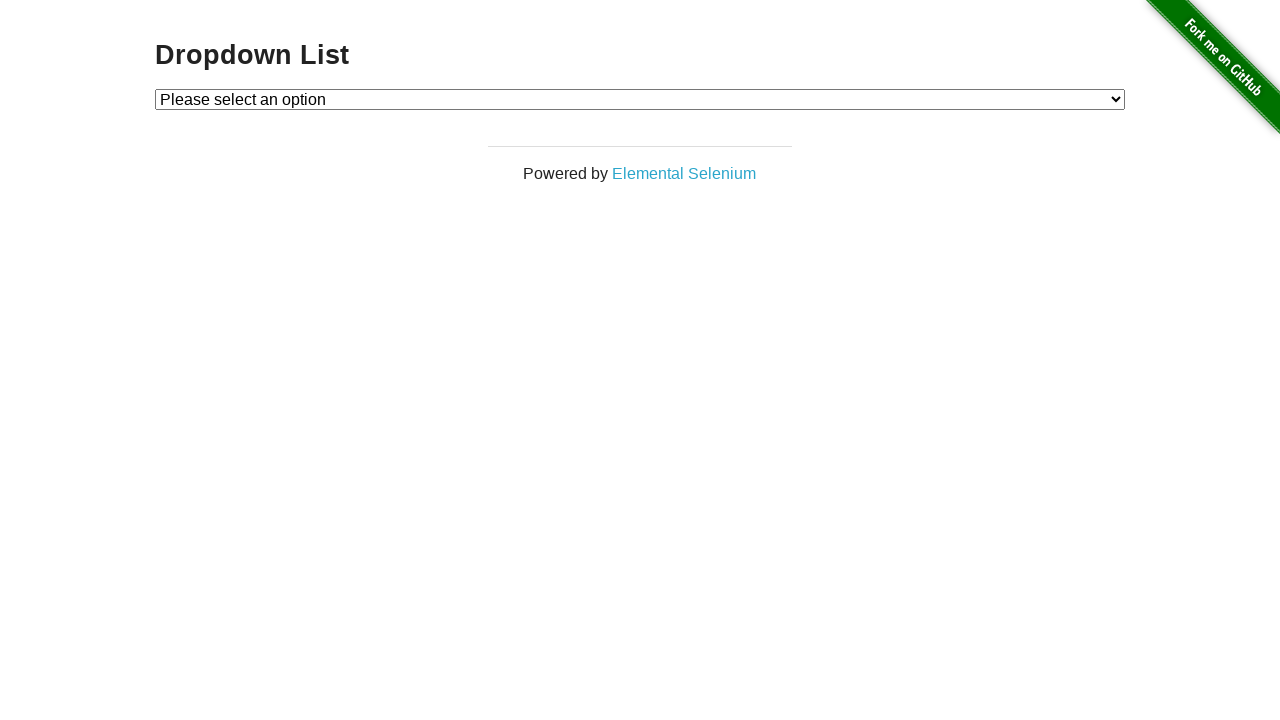

Verified initial dropdown state is 'Please select an option'
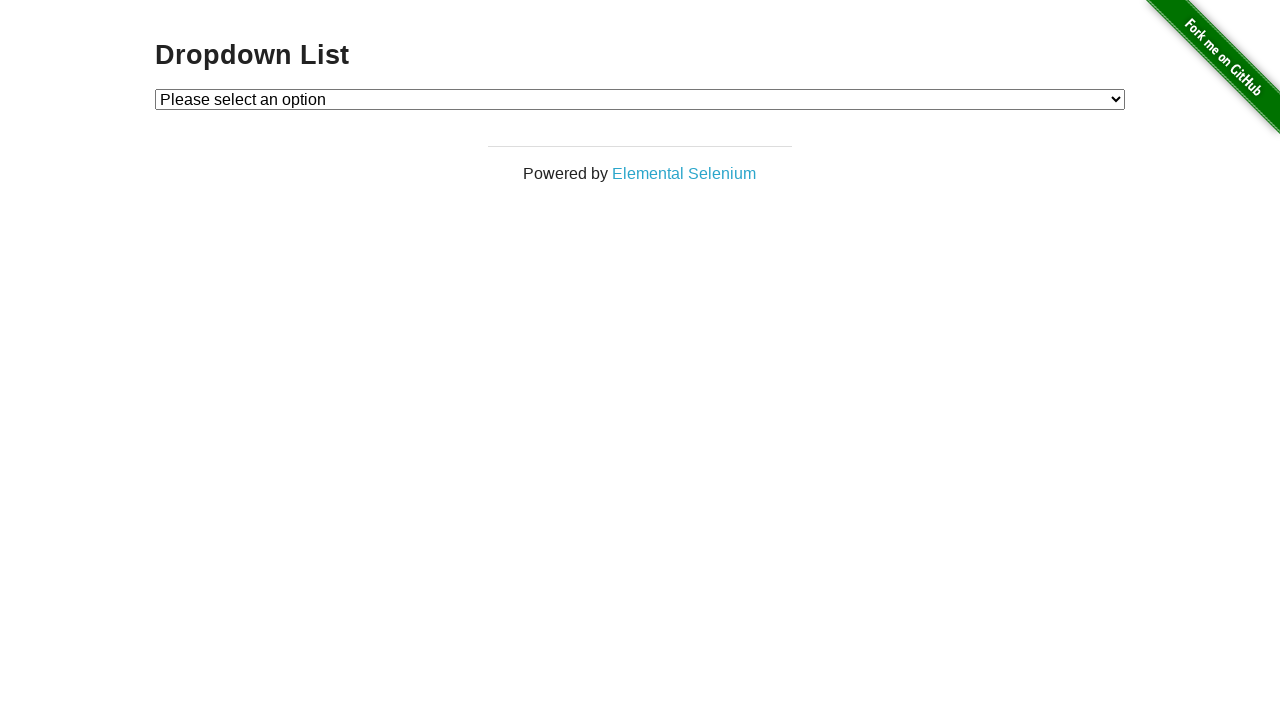

Selected Option 1 by visible text on #dropdown
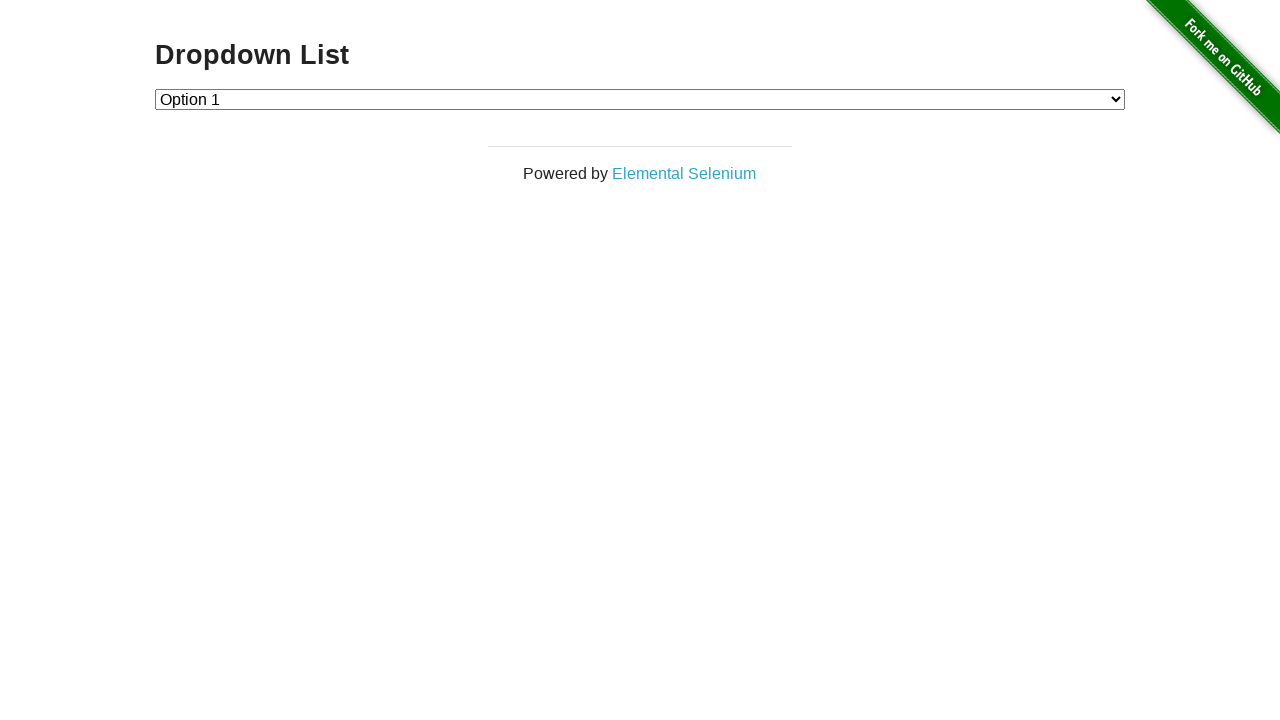

Retrieved selected dropdown option after selecting Option 1
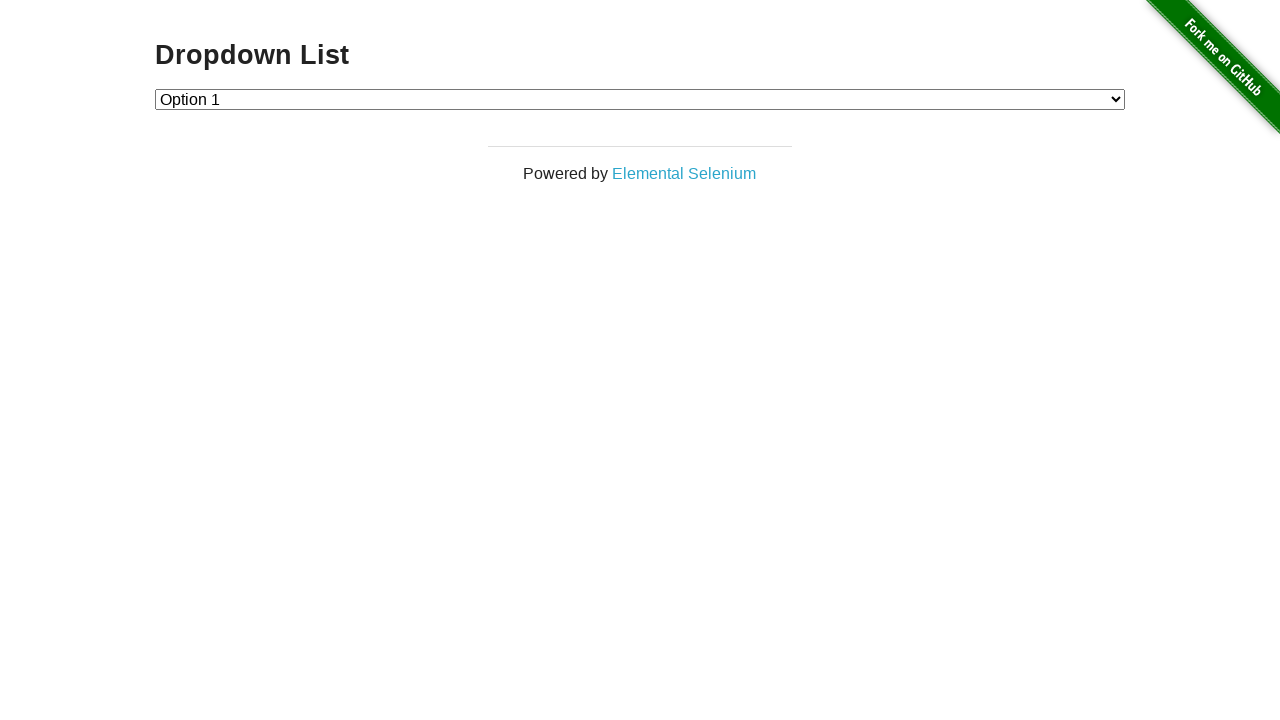

Verified Option 1 is now selected
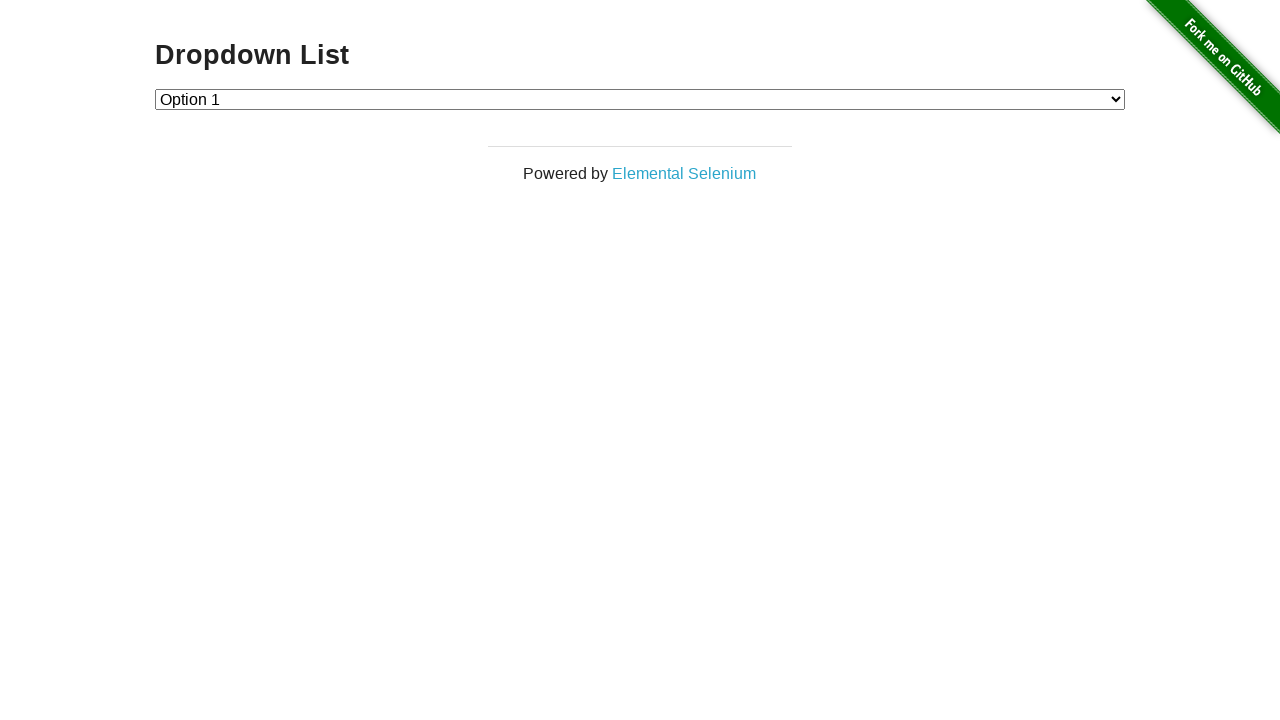

Selected Option 2 by value attribute on #dropdown
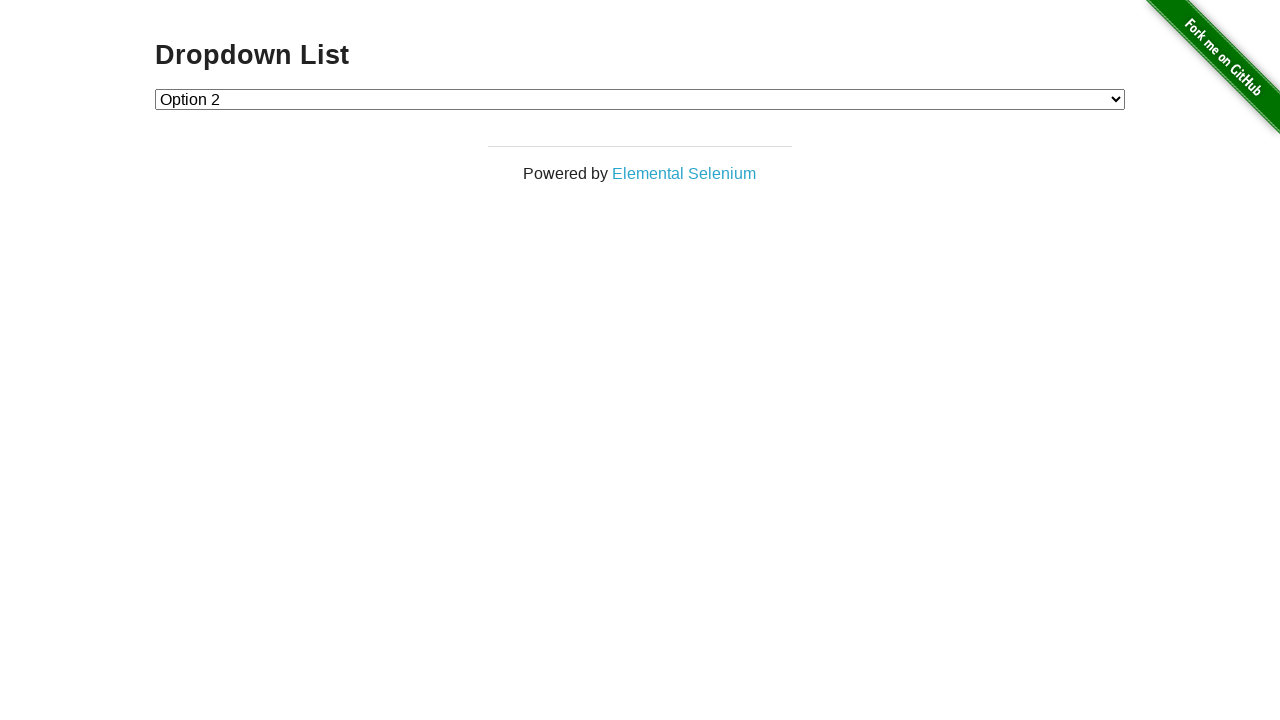

Retrieved selected dropdown option after selecting Option 2
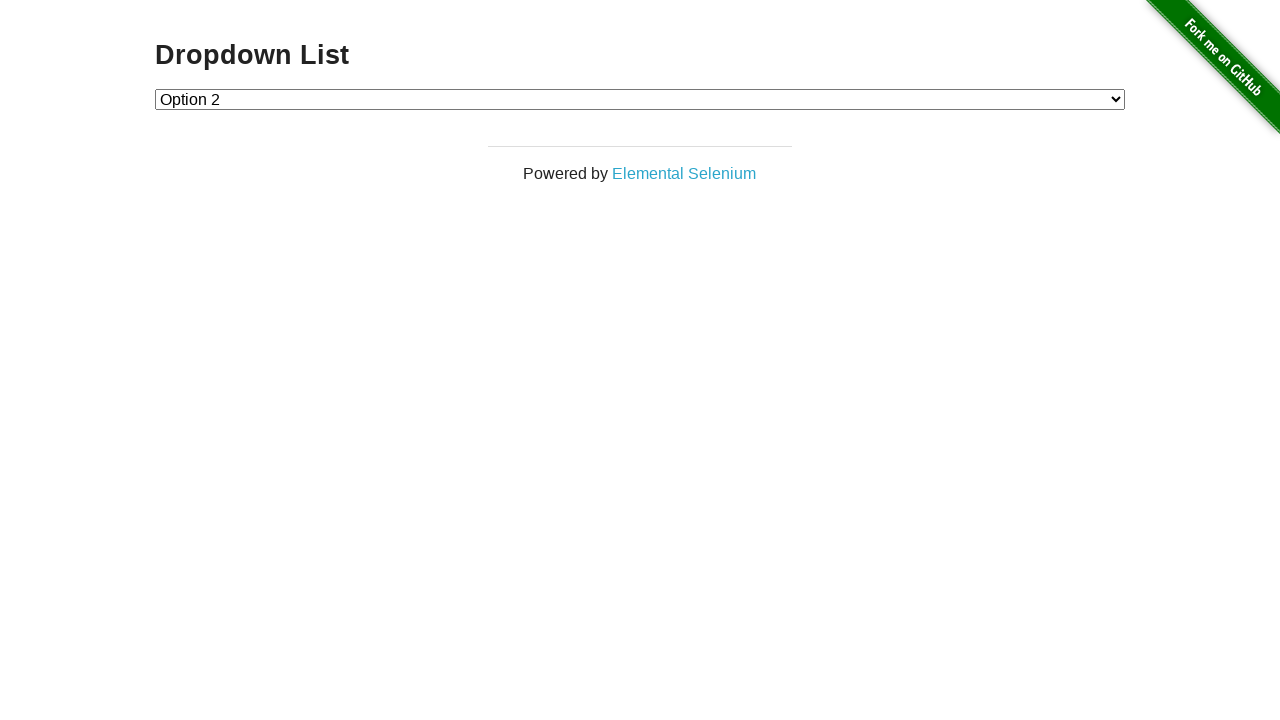

Verified Option 2 is now selected
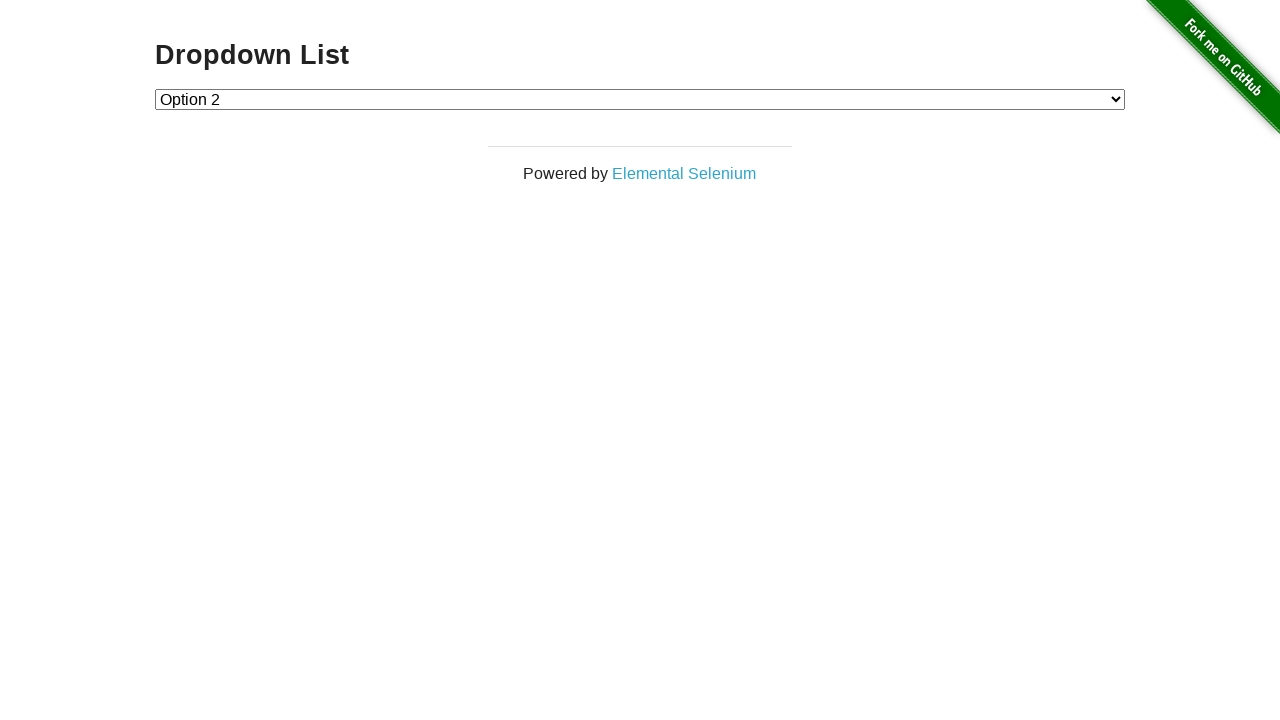

Selected Option 1 by index on #dropdown
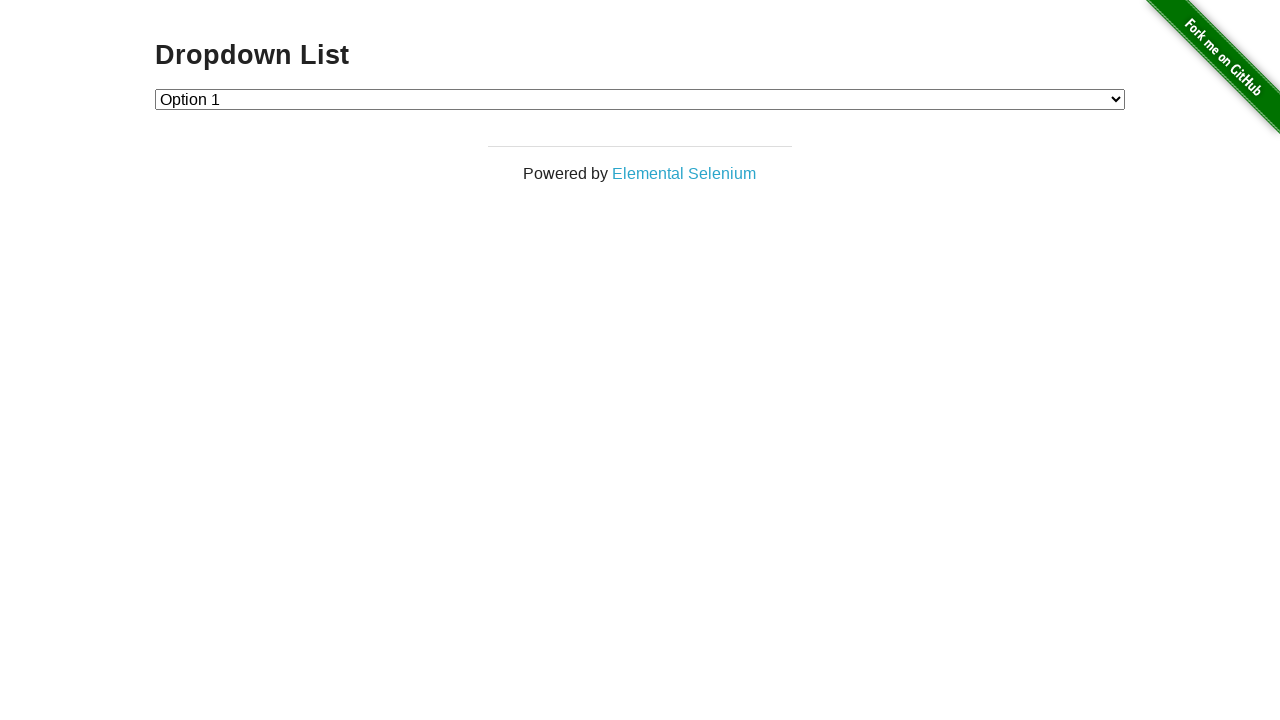

Retrieved selected dropdown option after selecting by index
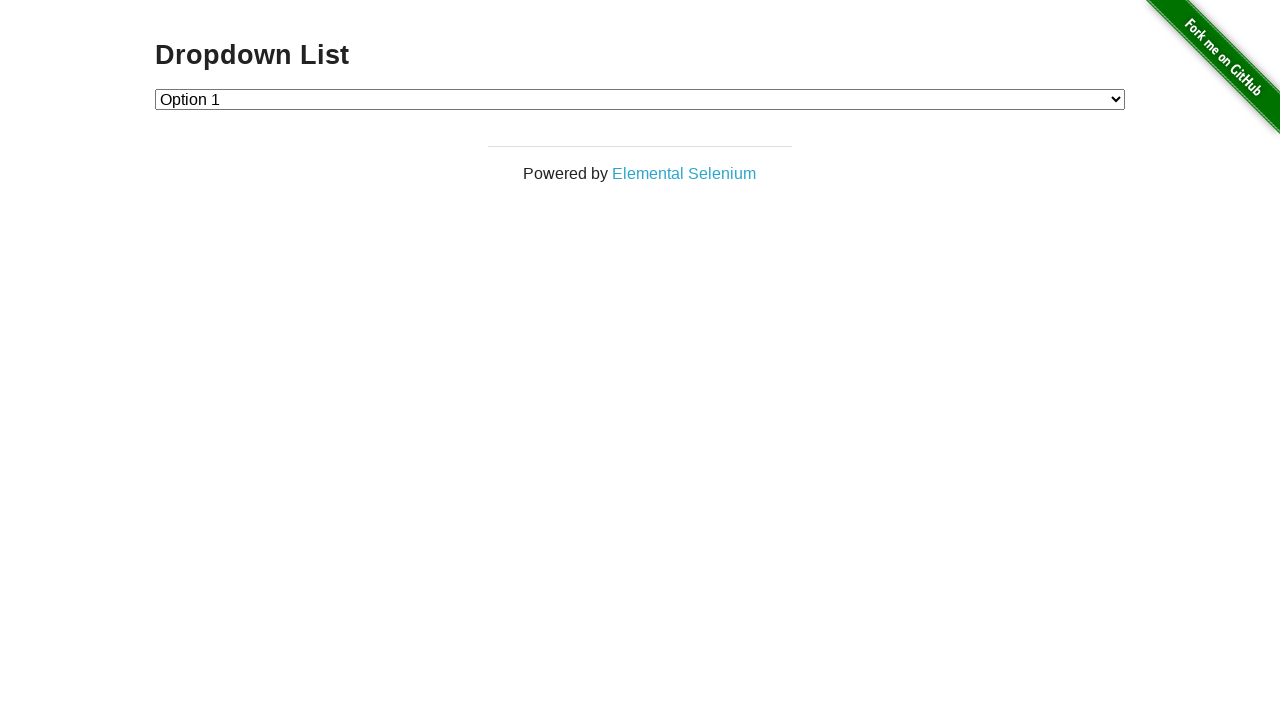

Verified Option 1 is selected when using index method
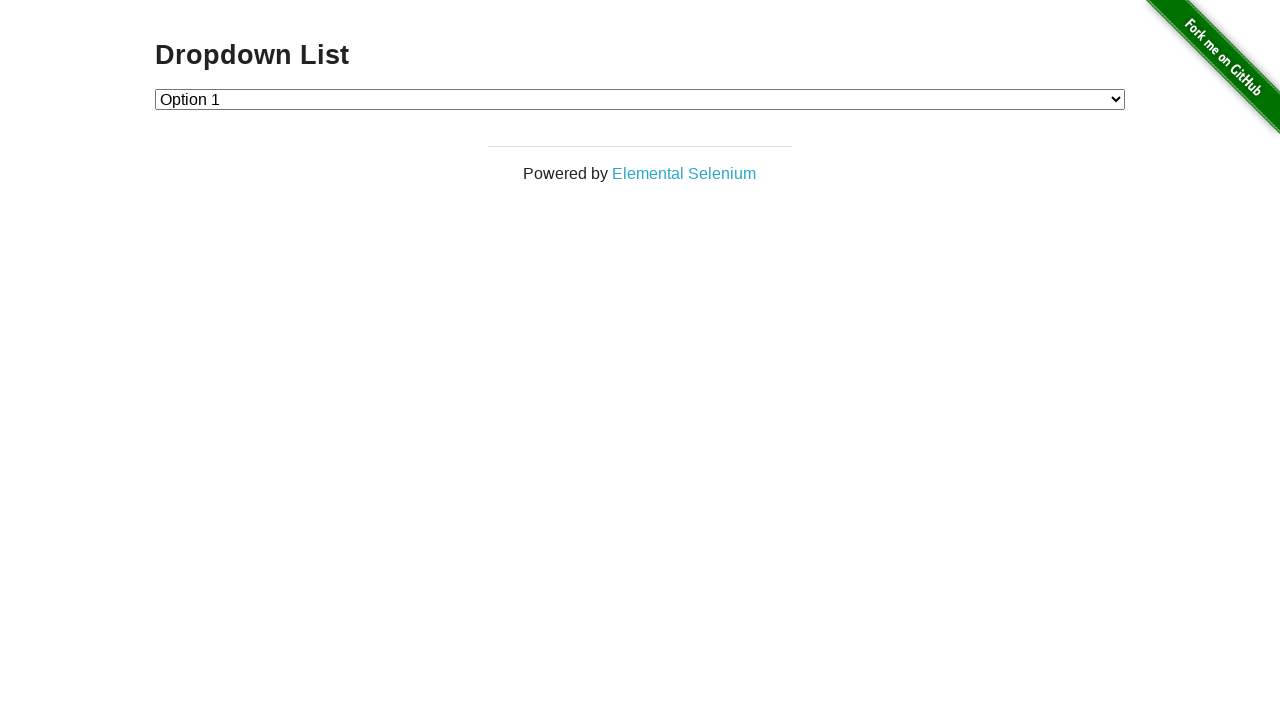

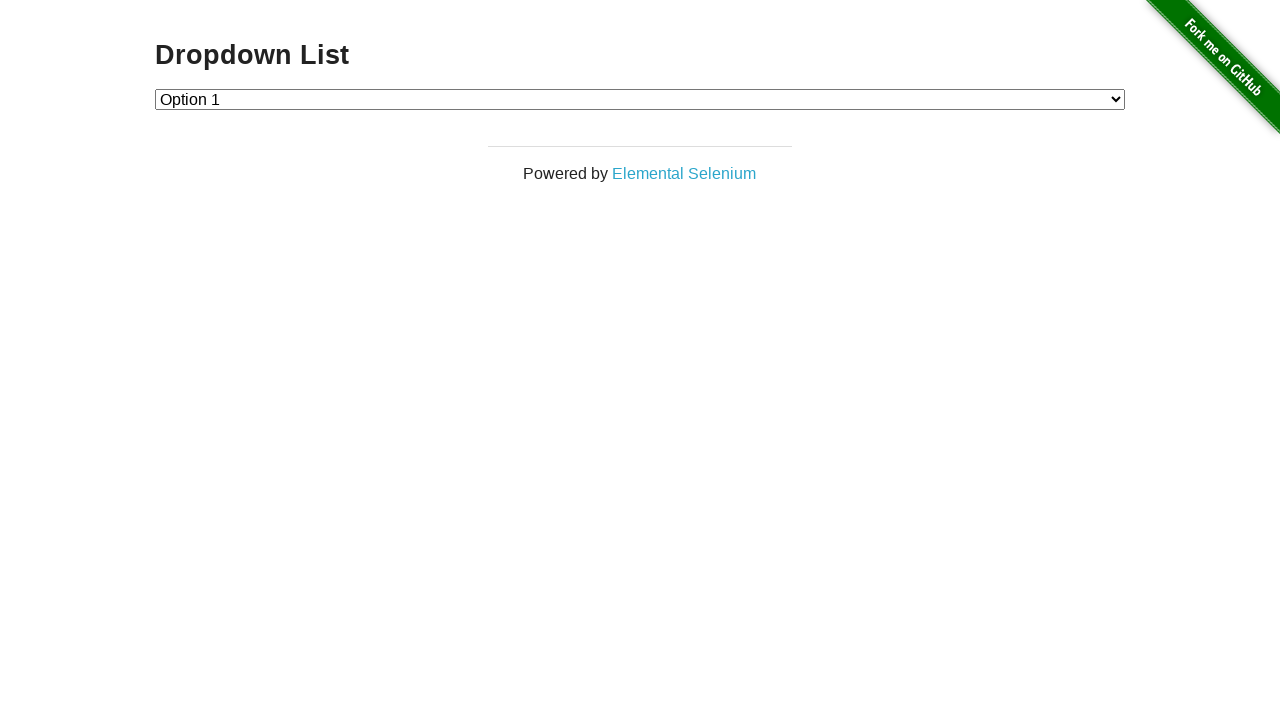